Tests error message validation when attempting to login with a username but without password

Starting URL: https://www.saucedemo.com/

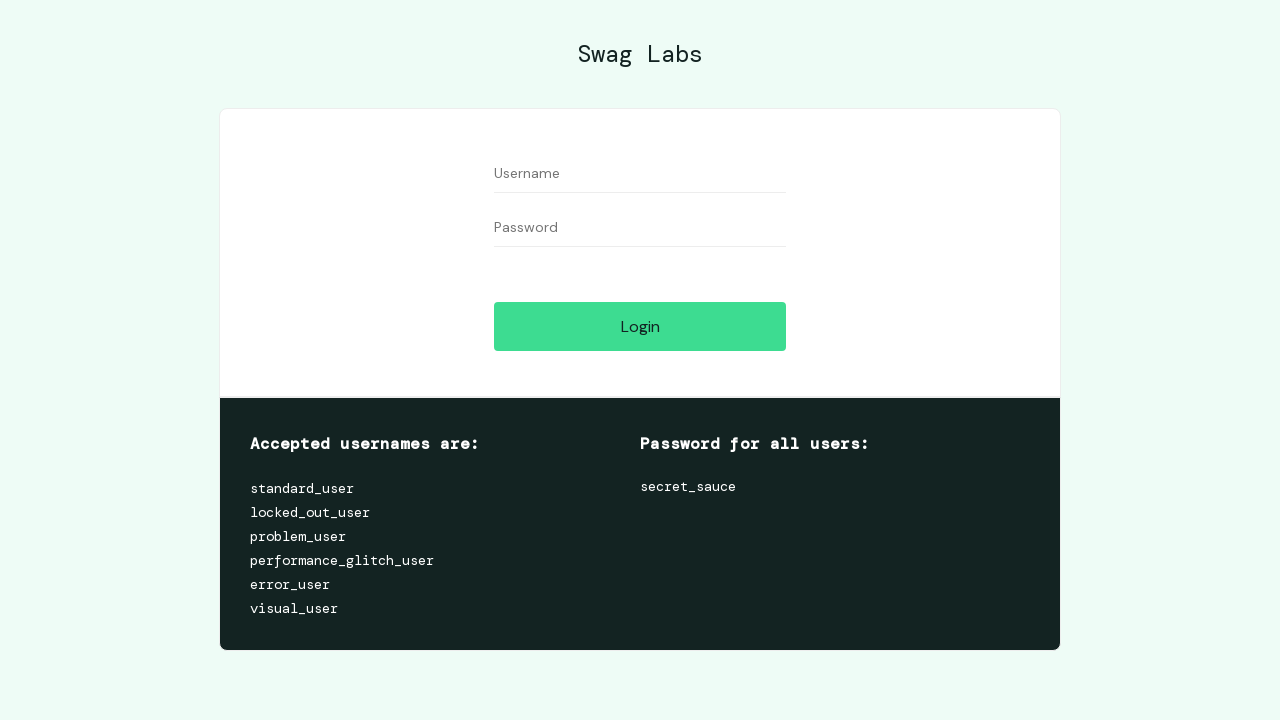

Filled username field with 'Marcis' on #user-name
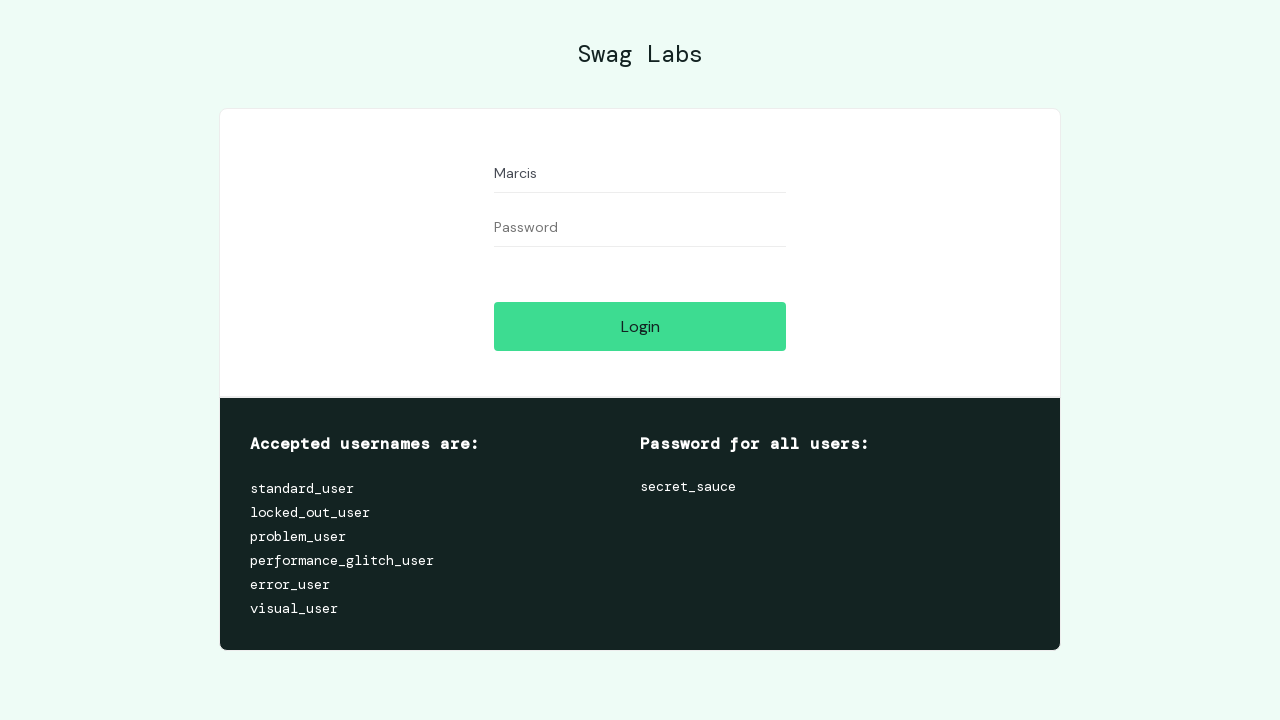

Left password field empty on #password
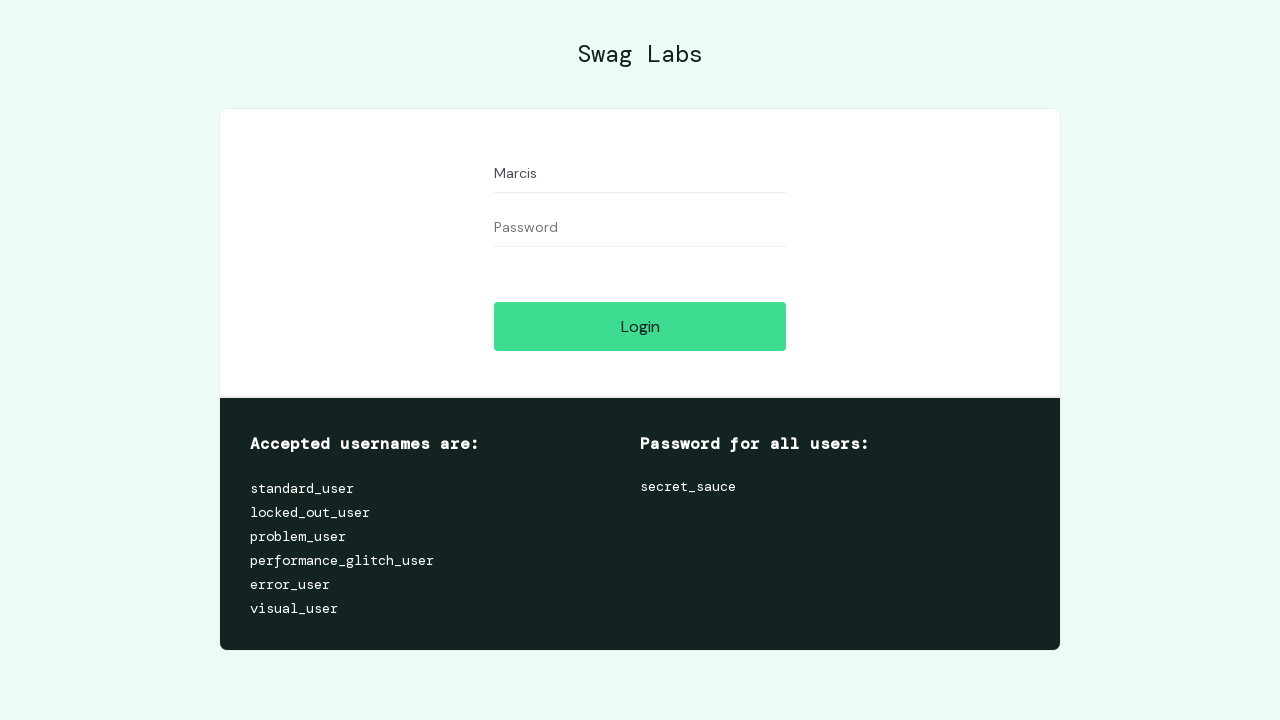

Clicked login button at (640, 326) on #login-button
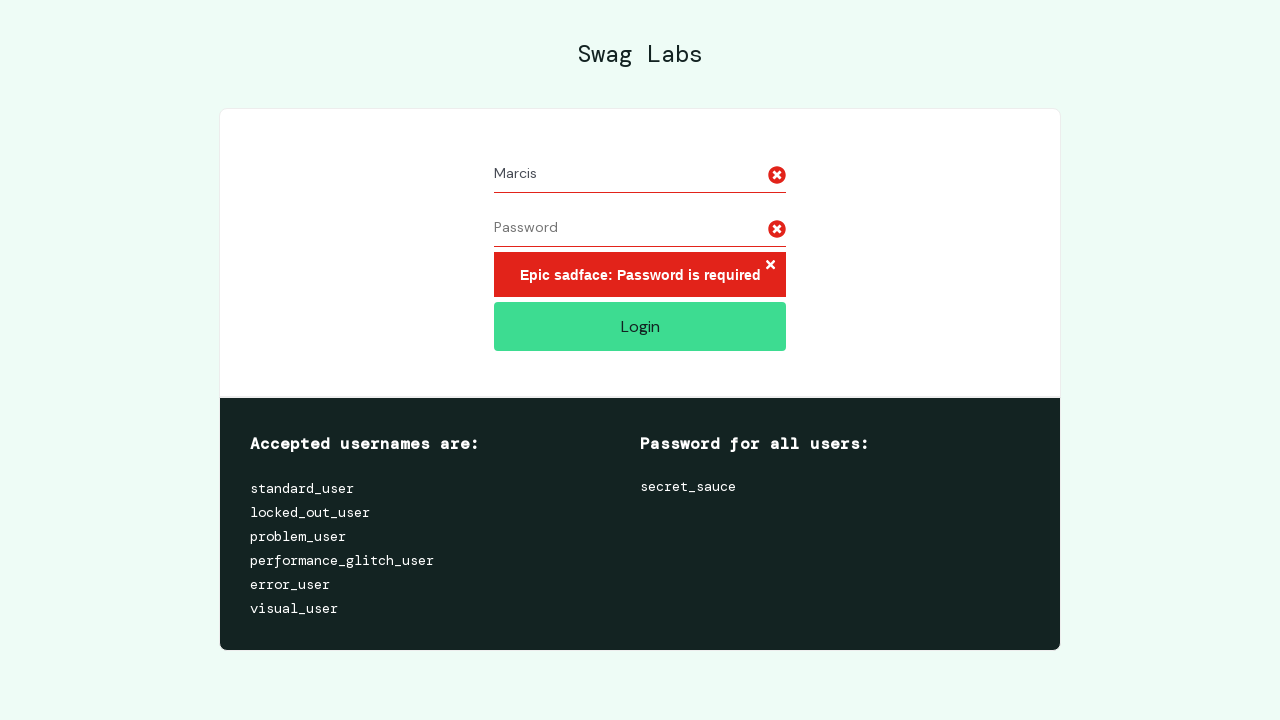

Error message appeared on screen
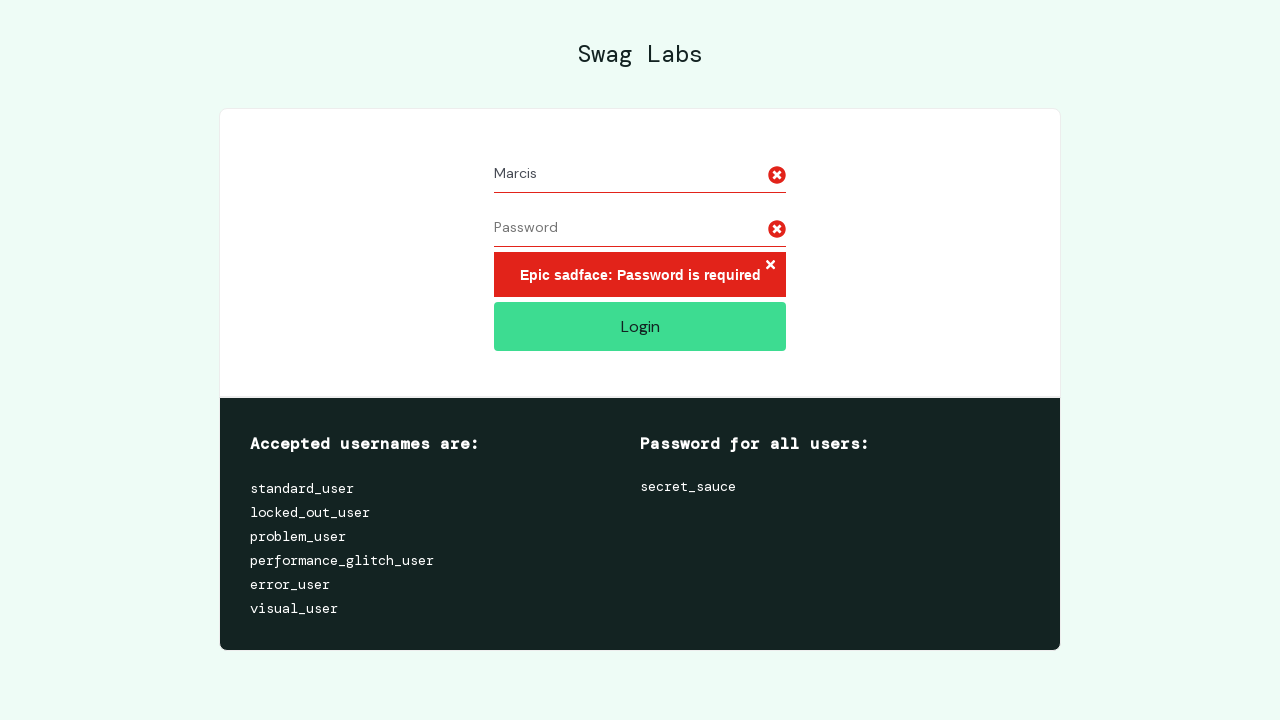

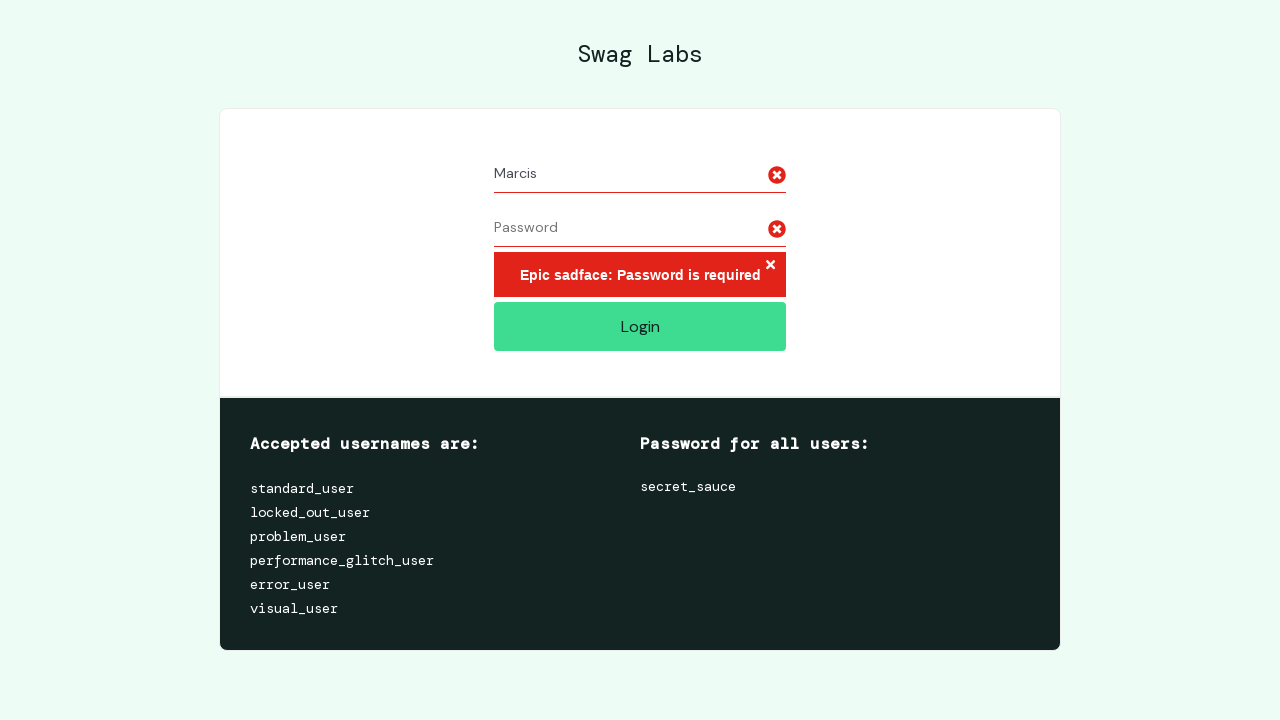